Tests window handling by clicking a link that opens a new window, verifying content on both windows, and switching back to the original window.

Starting URL: https://the-internet.herokuapp.com/windows

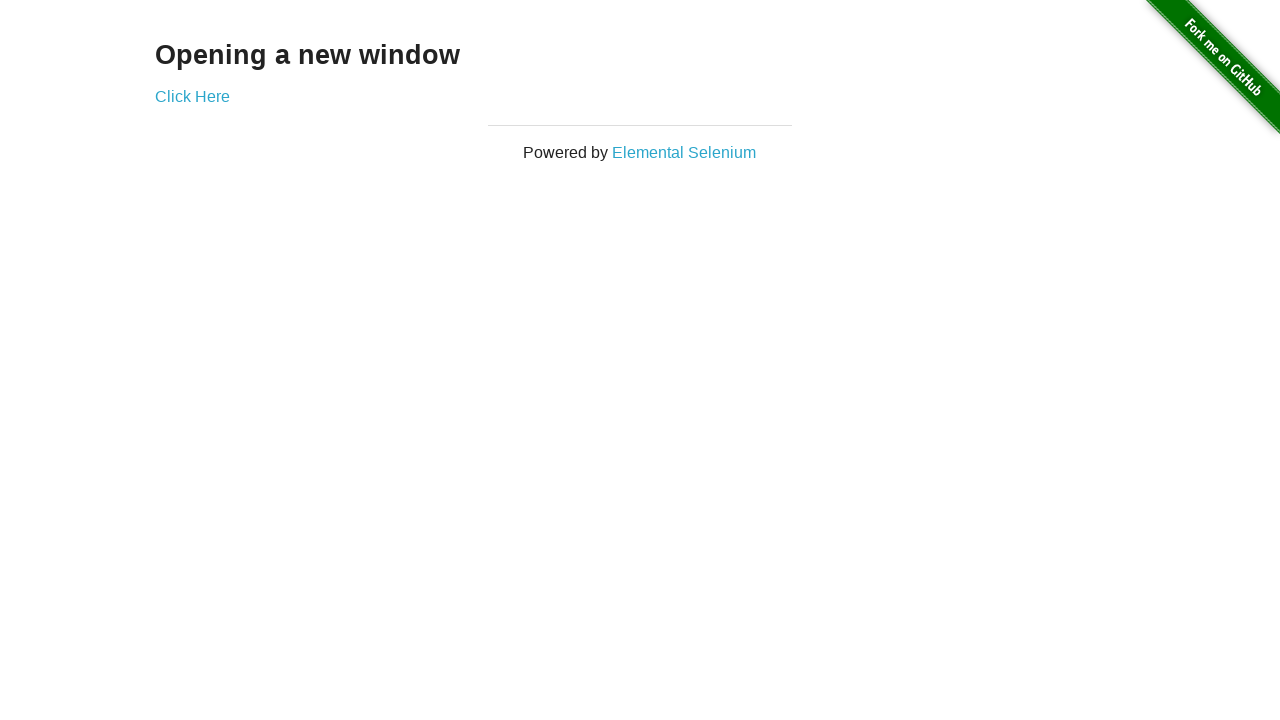

Retrieved heading text from page
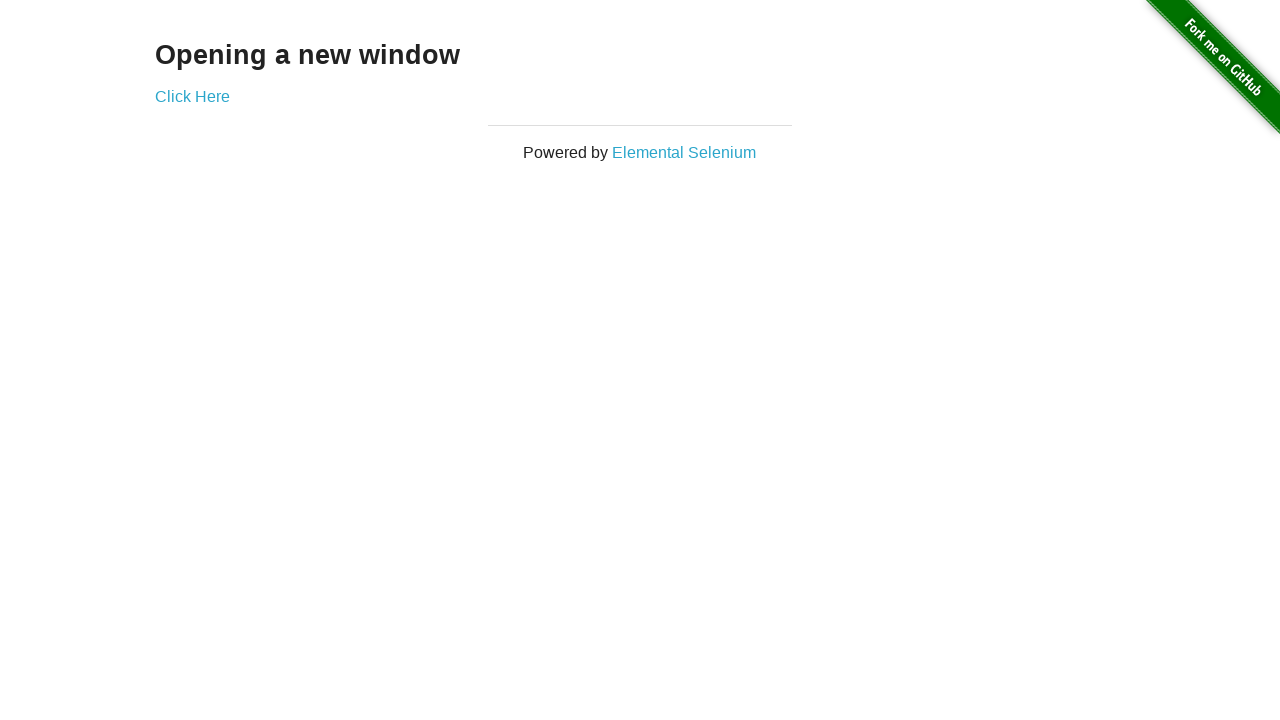

Verified heading contains 'Opening a new window'
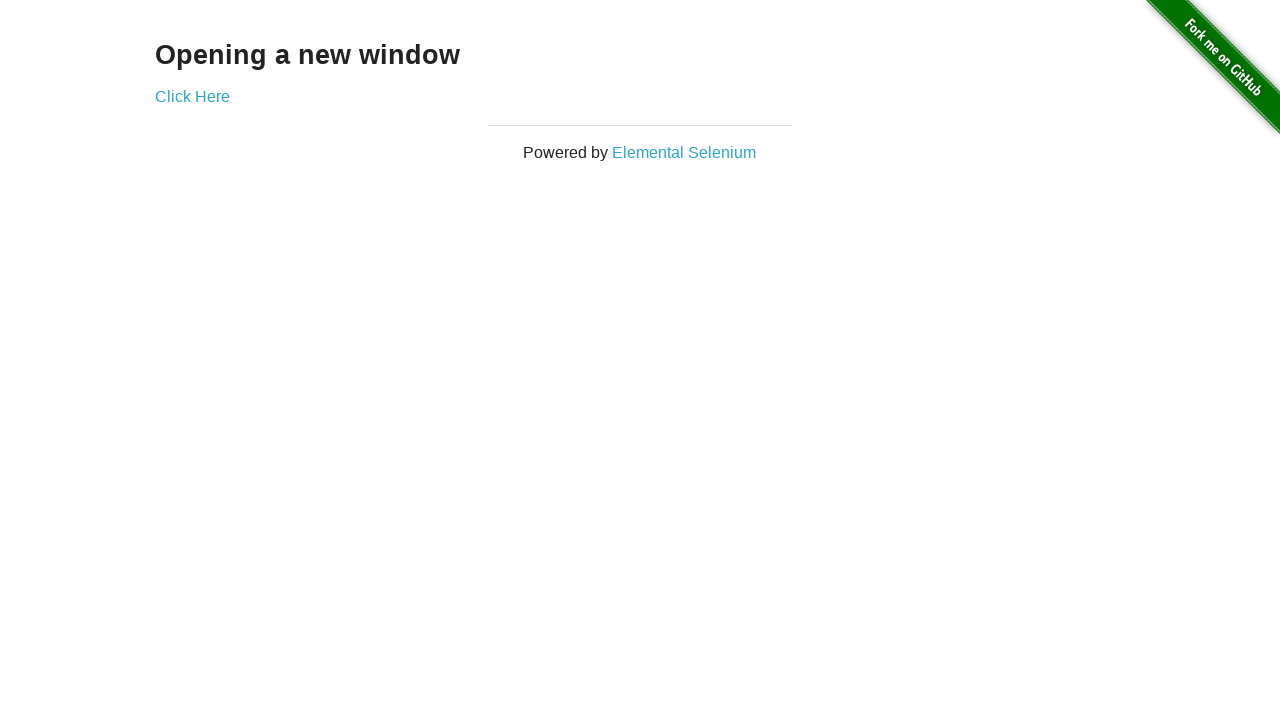

Verified page title contains 'The Internet'
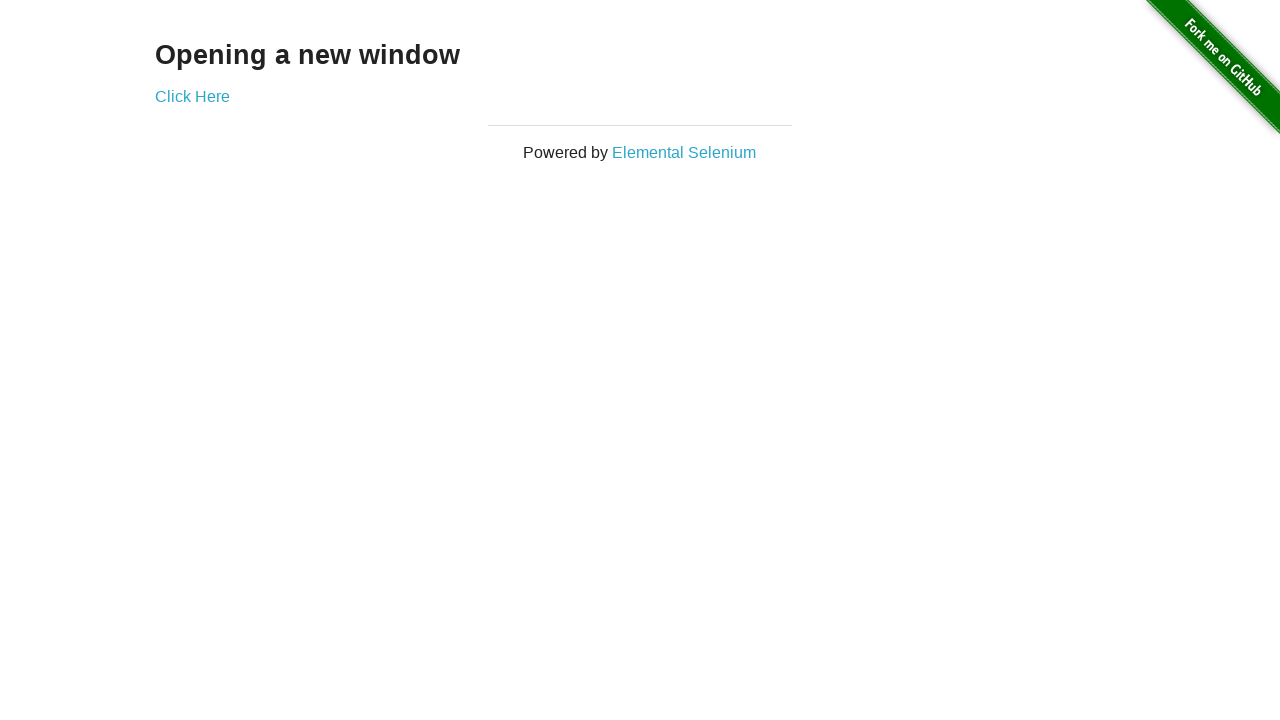

Clicked 'Click Here' link to open new window at (192, 96) on xpath=//a[text()='Click Here']
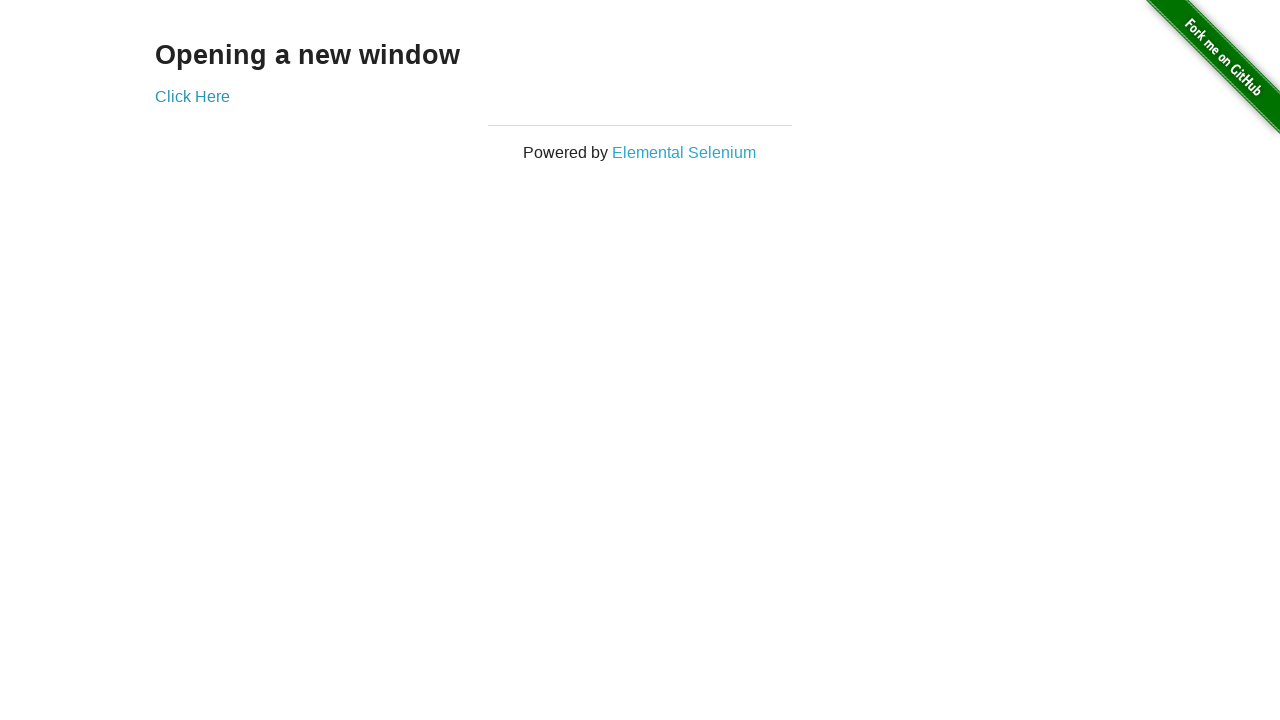

Retrieved new page/window object
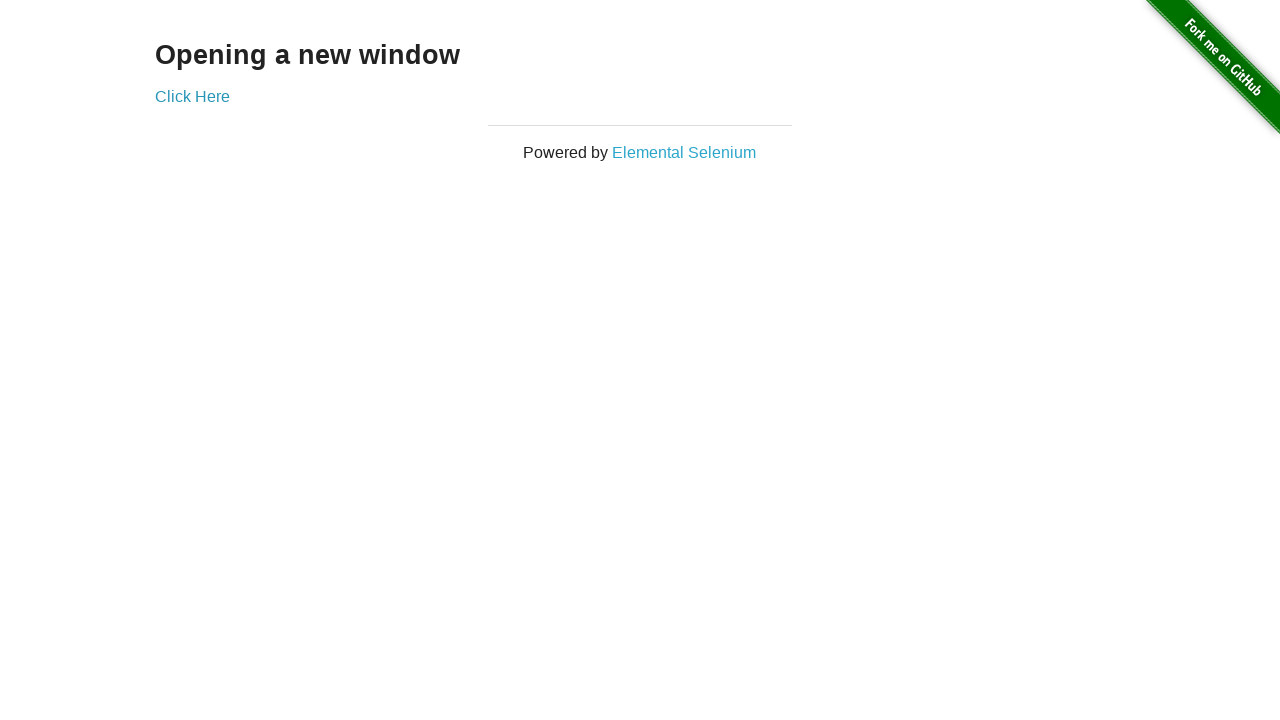

Waited for new page to load
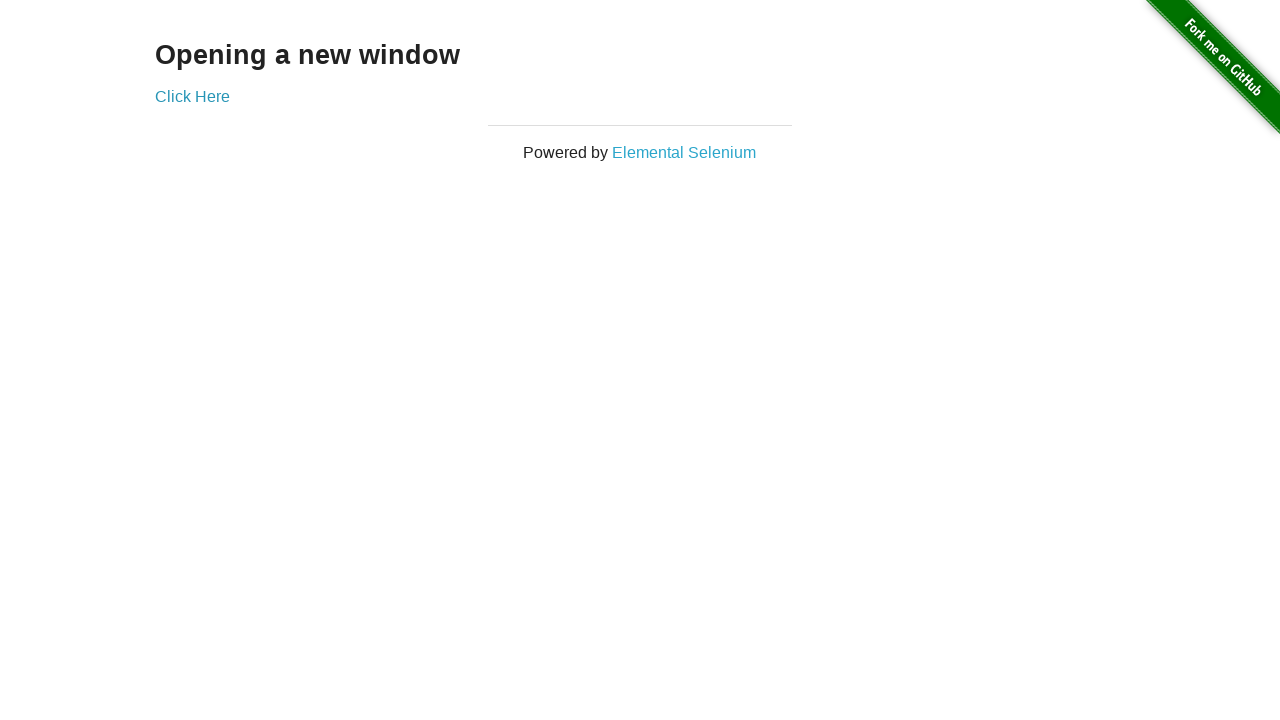

Retrieved heading text from new window
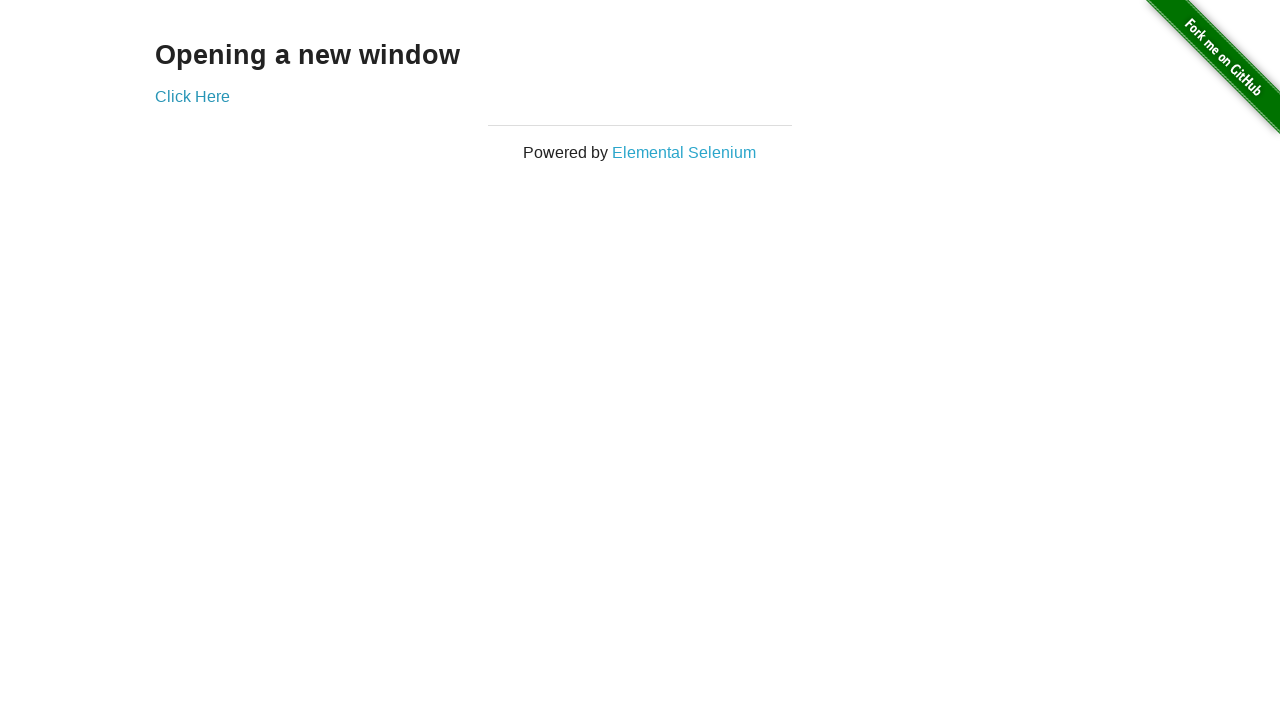

Verified new window heading is 'New Window'
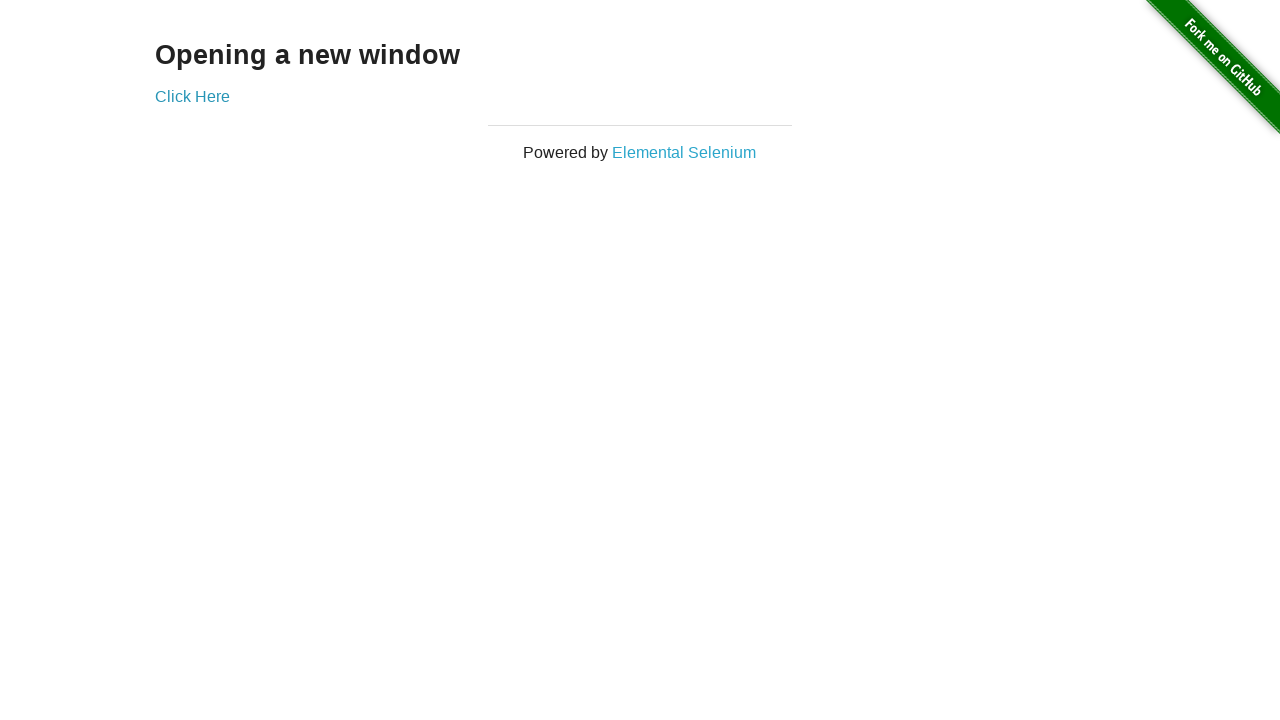

Brought original page to front
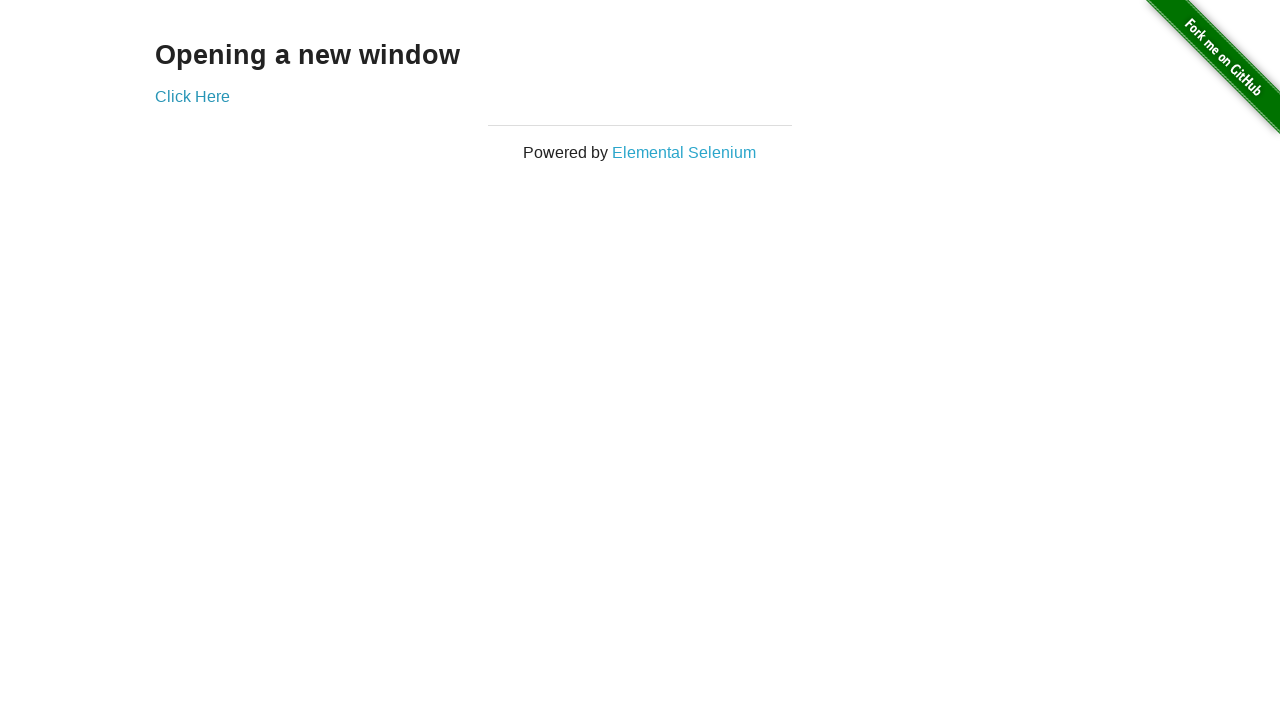

Verified original page title is still 'The Internet'
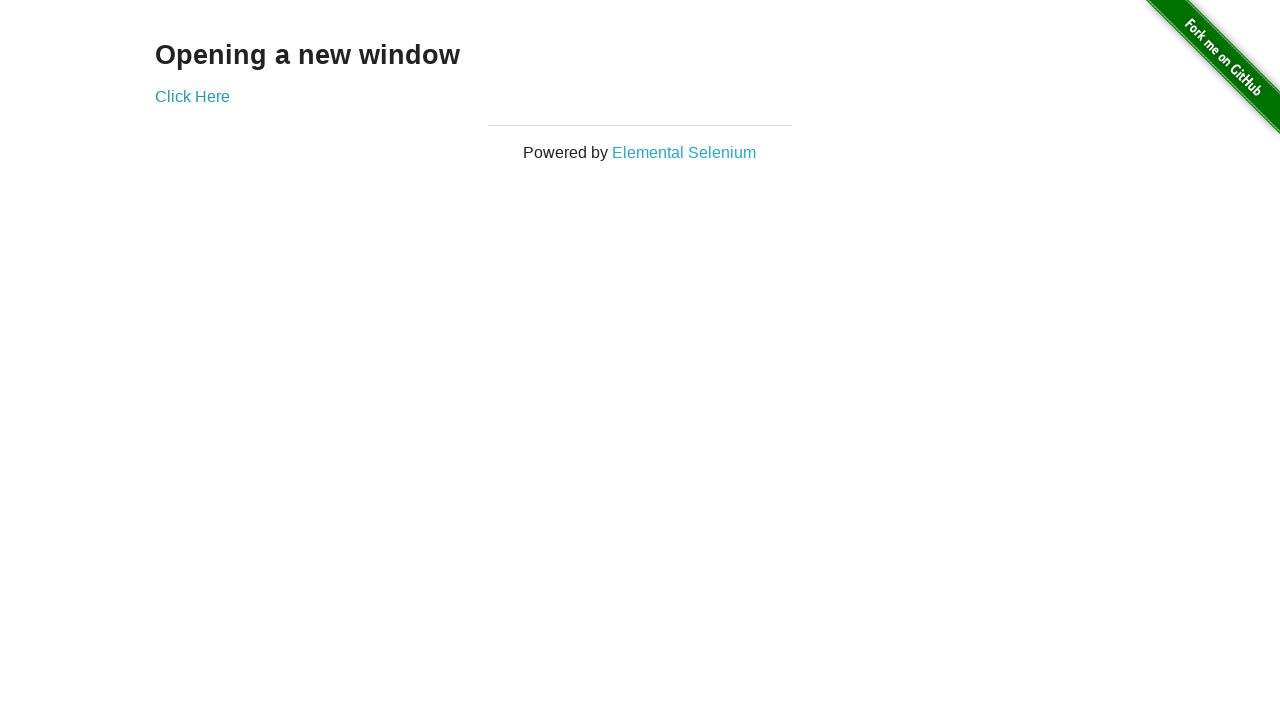

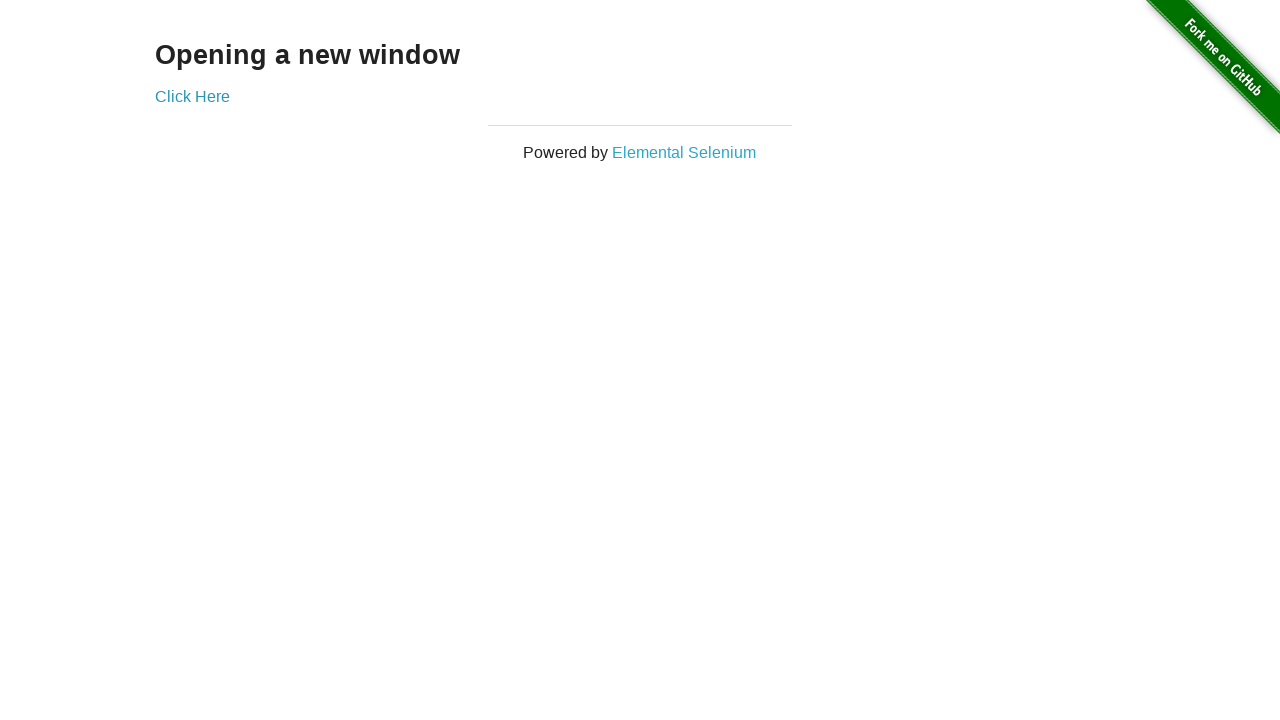